Tests jQuery UI draggable functionality by performing drag and drop operations on a draggable element within an iframe

Starting URL: https://jqueryui.com/draggable/

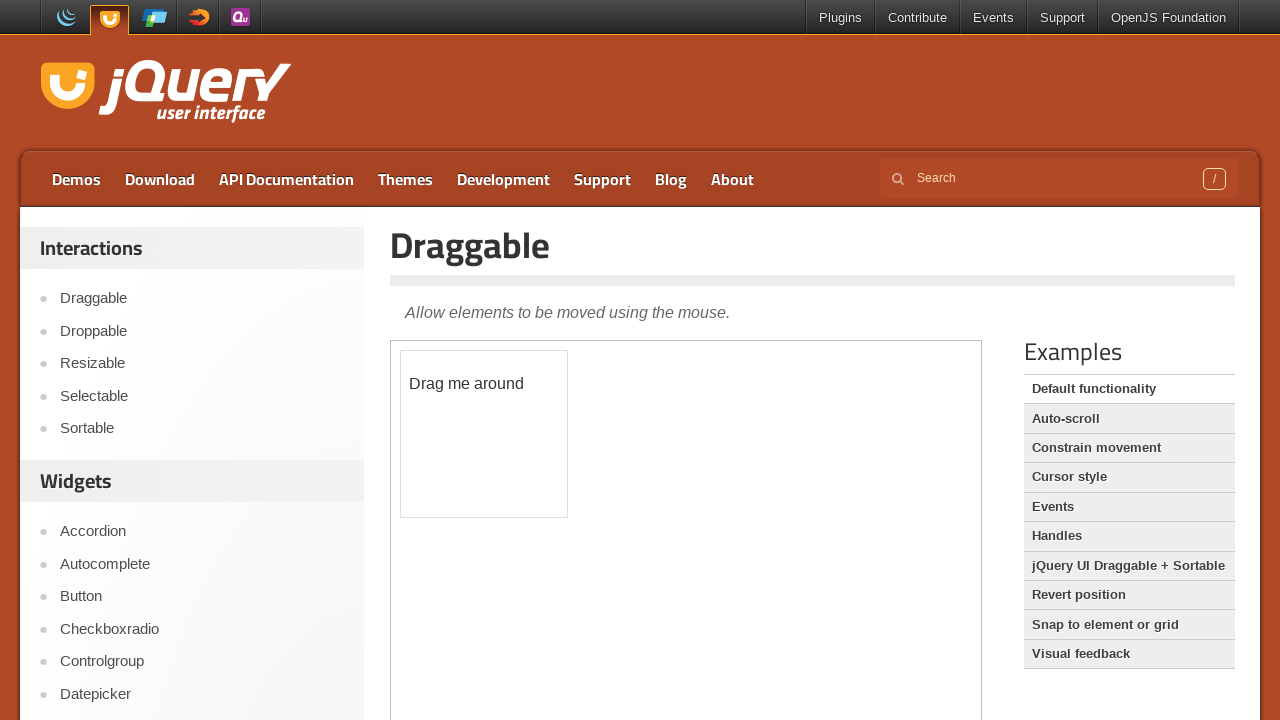

Located iframe containing draggable demo
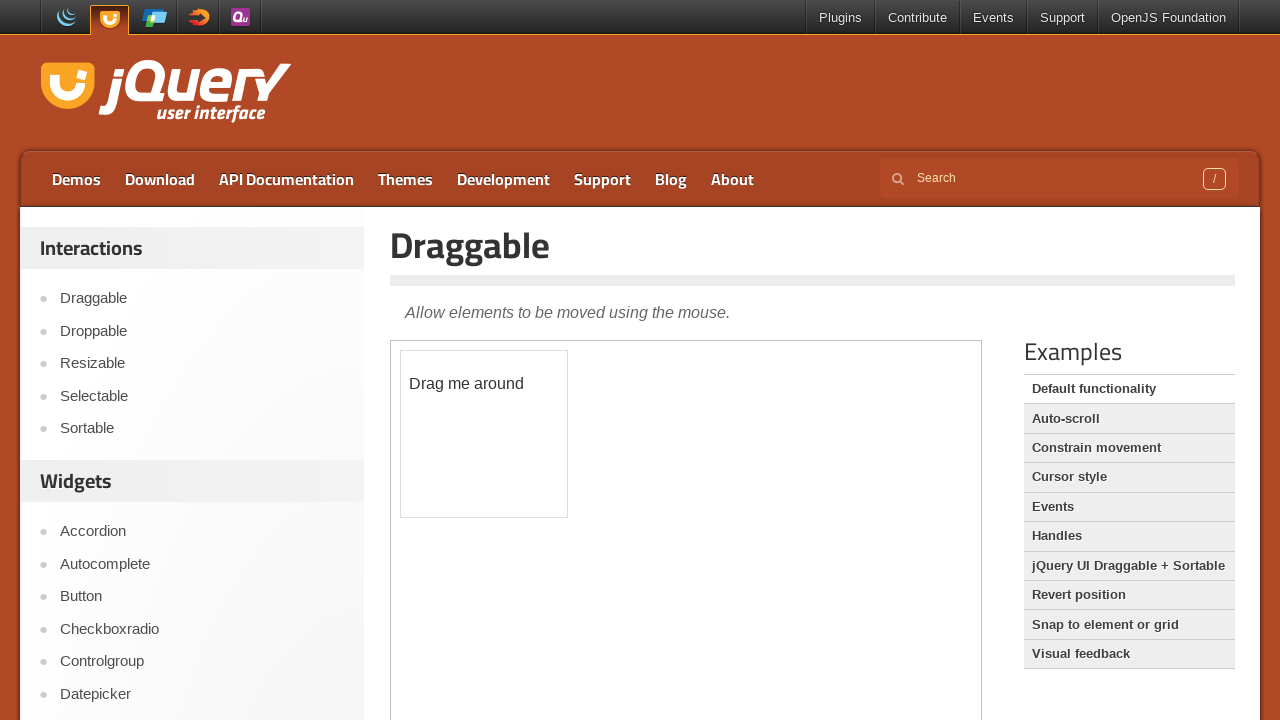

Located draggable element with ID 'draggable' in iframe
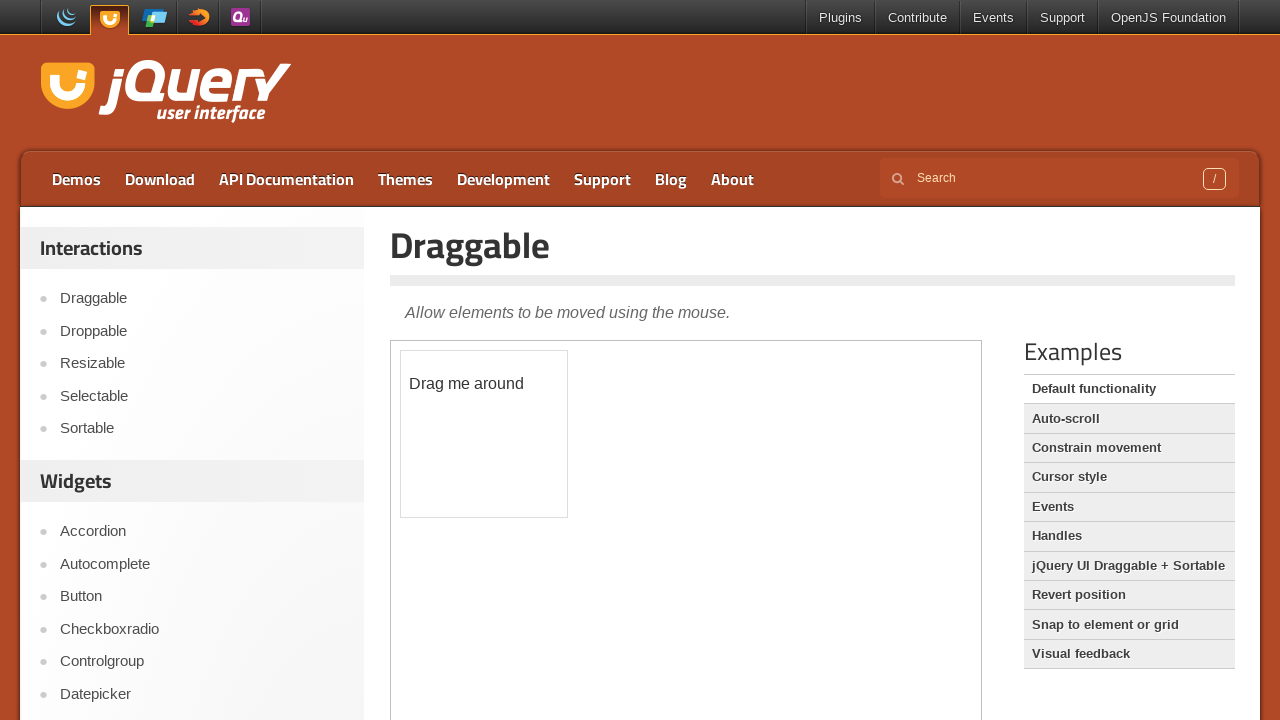

Performed drag operation moving element by offset (100, 60) at (501, 411)
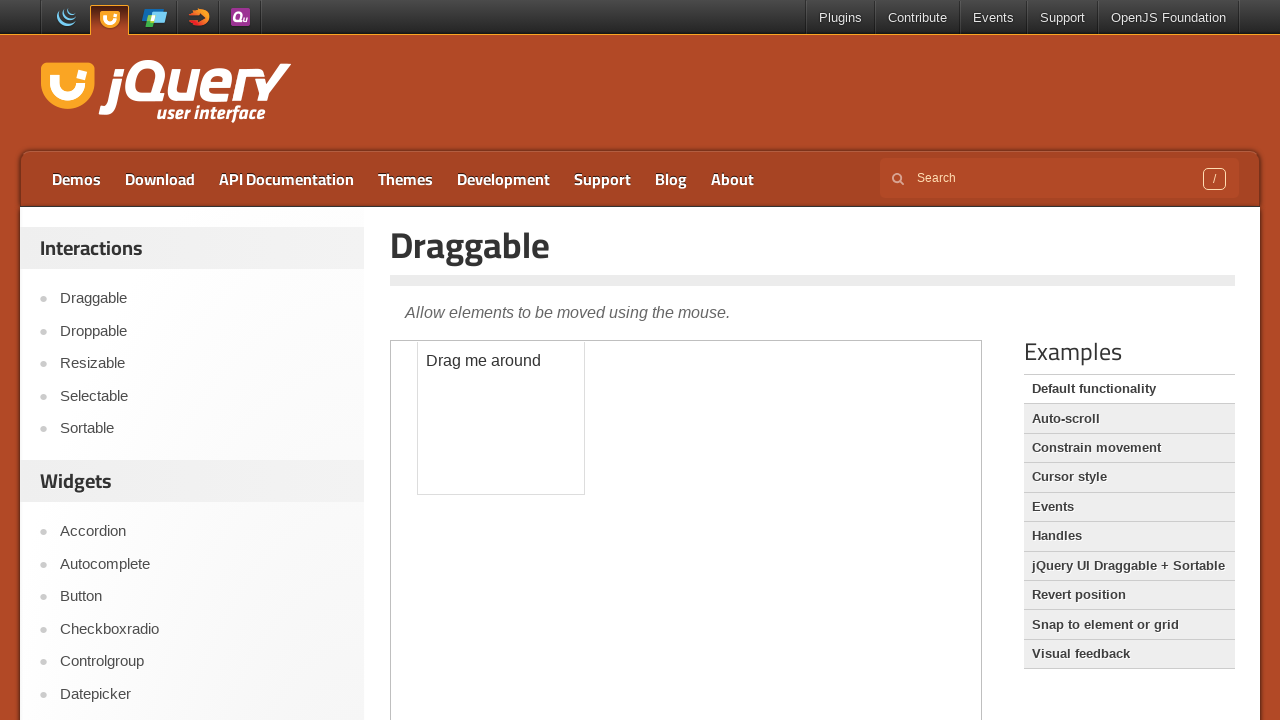

Waited 1000ms before next drag operation
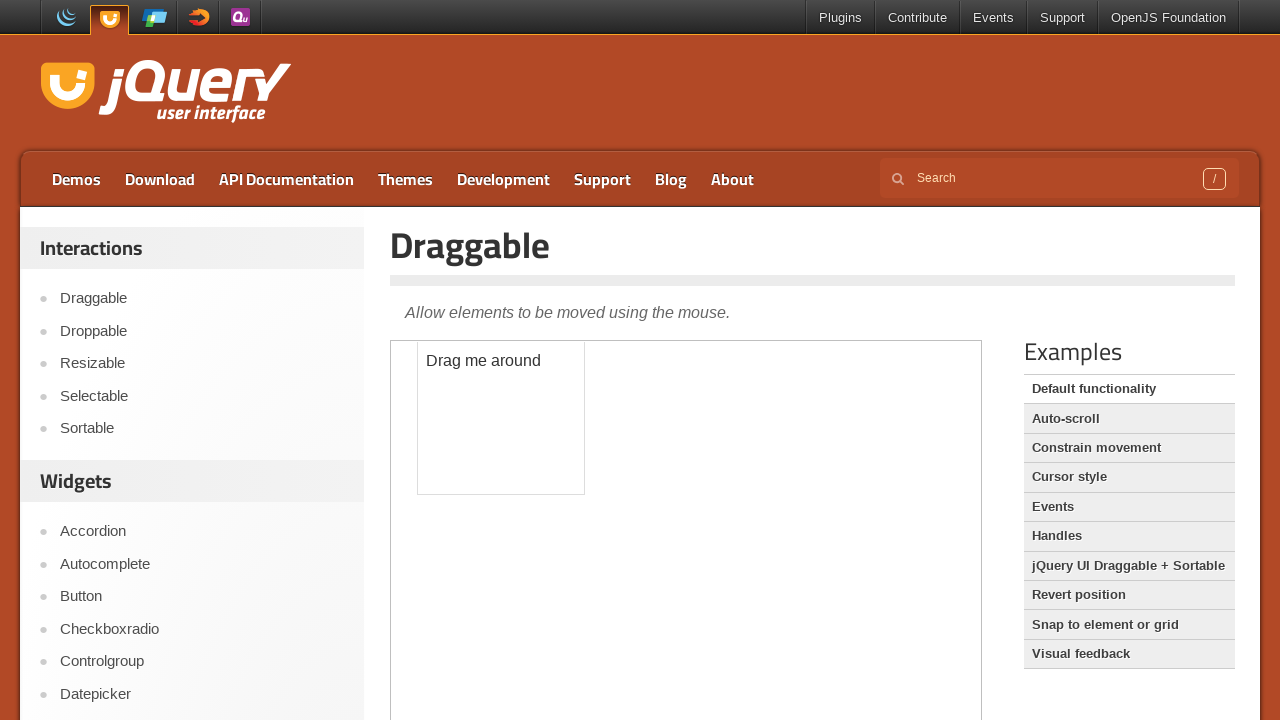

Hovered over draggable element at (501, 411) on iframe >> nth=0 >> internal:control=enter-frame >> #draggable
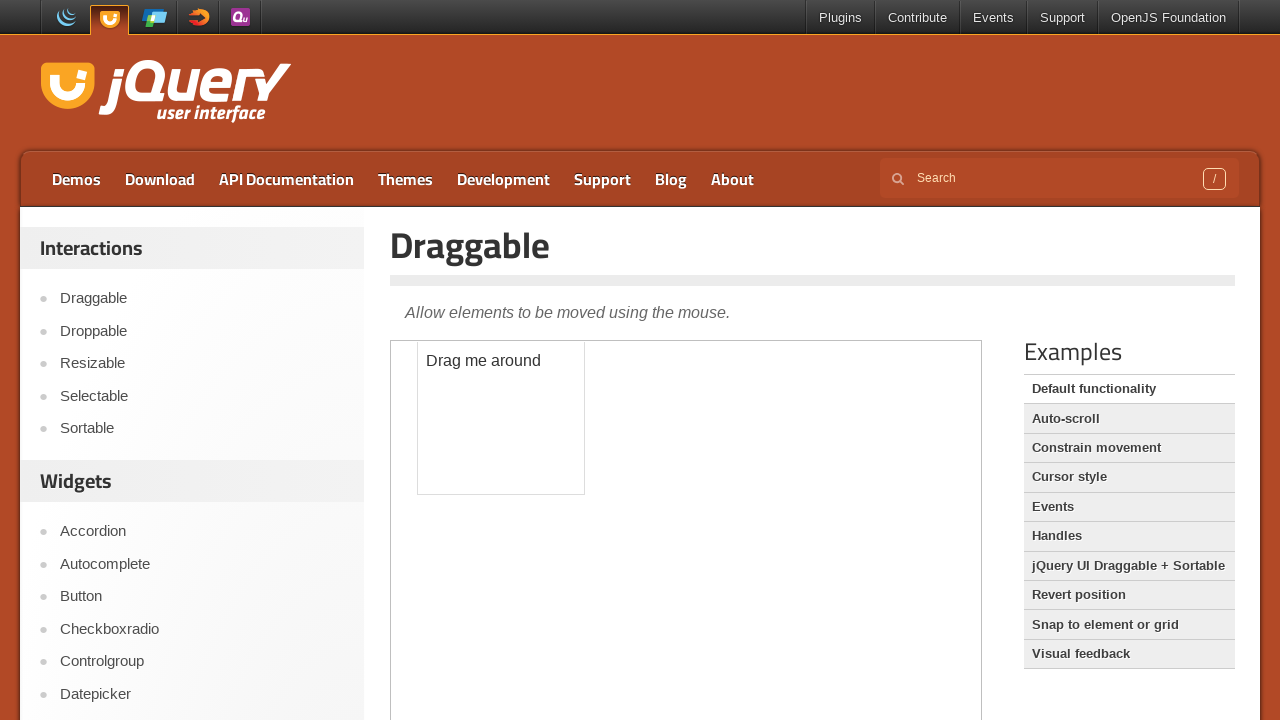

Pressed mouse button down on draggable element at (501, 411)
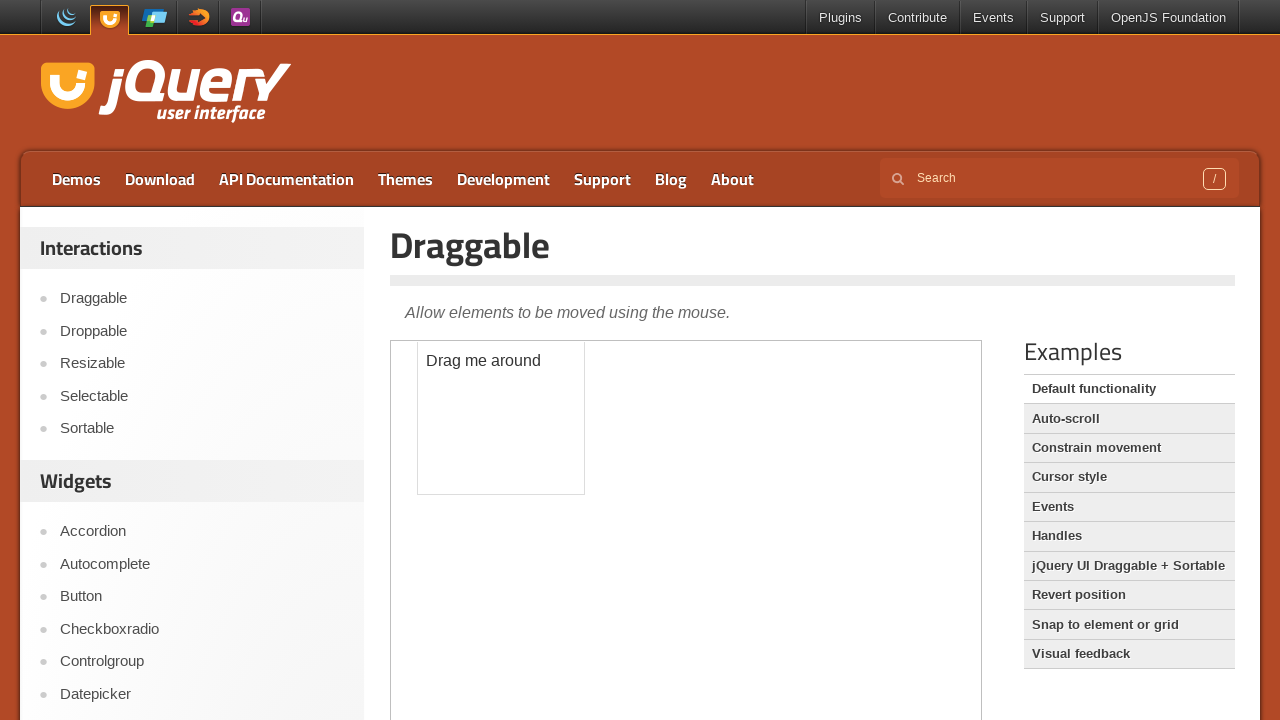

Moved mouse to coordinates (200, 120) in 10 steps at (200, 120)
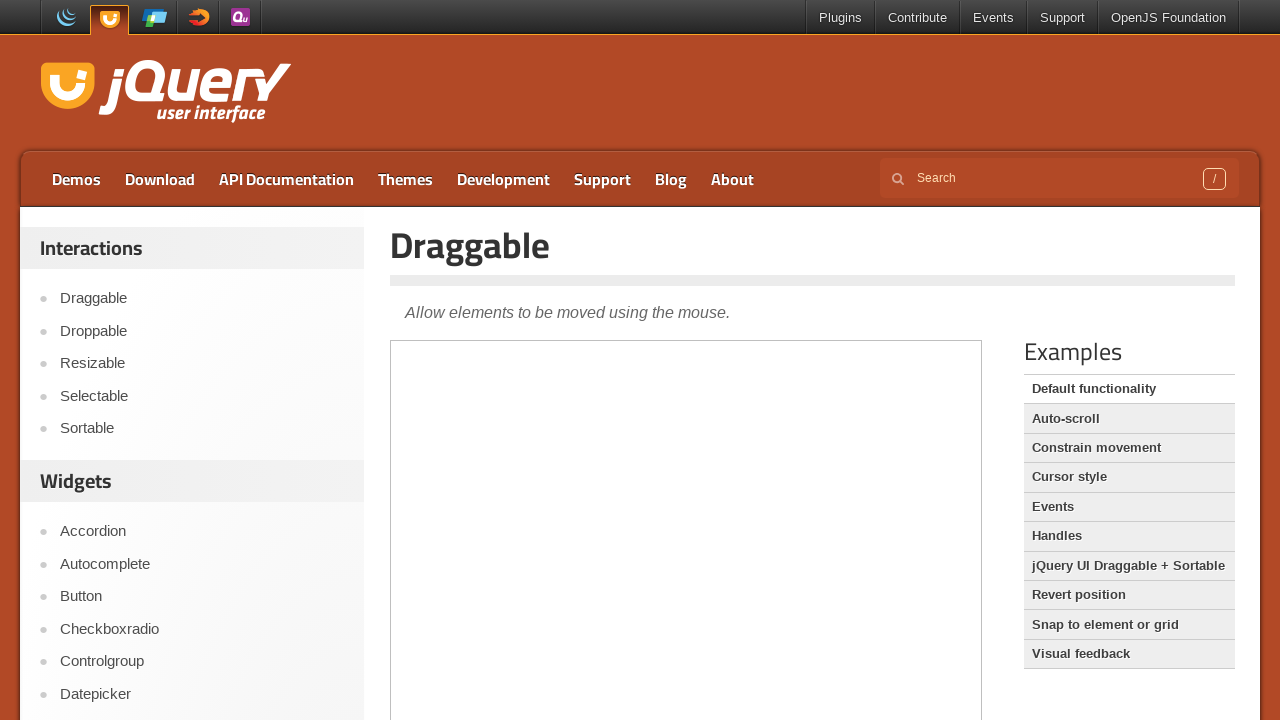

Released mouse button to complete drag operation at (200, 120)
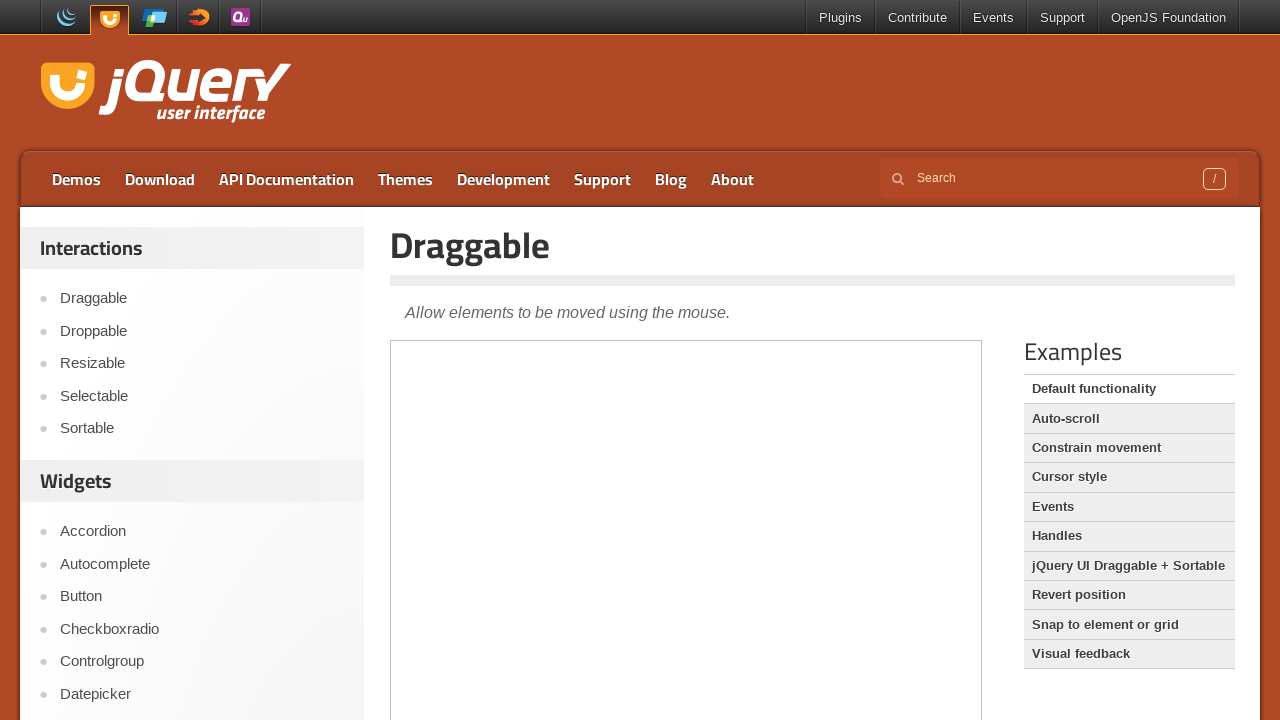

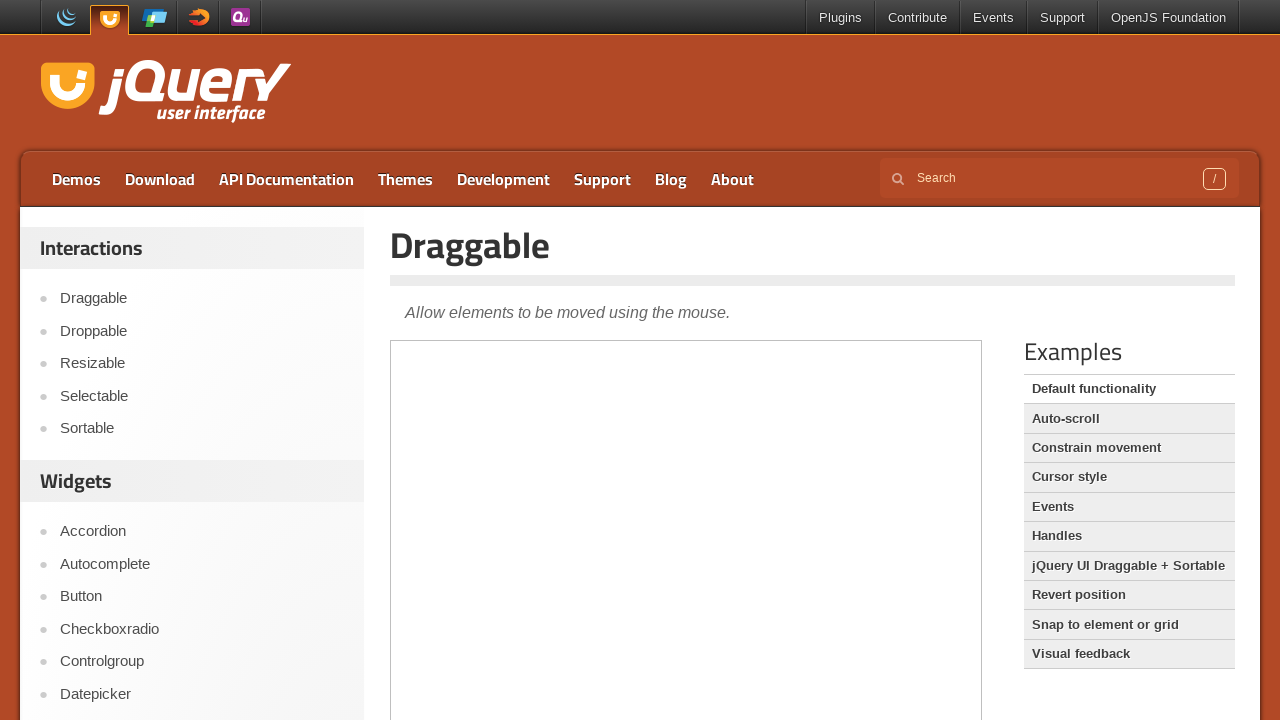